Tests window handling functionality by verifying initial page content, clicking a link that opens a new window, switching to the new window to verify its content, and switching back to the original window.

Starting URL: https://the-internet.herokuapp.com/windows

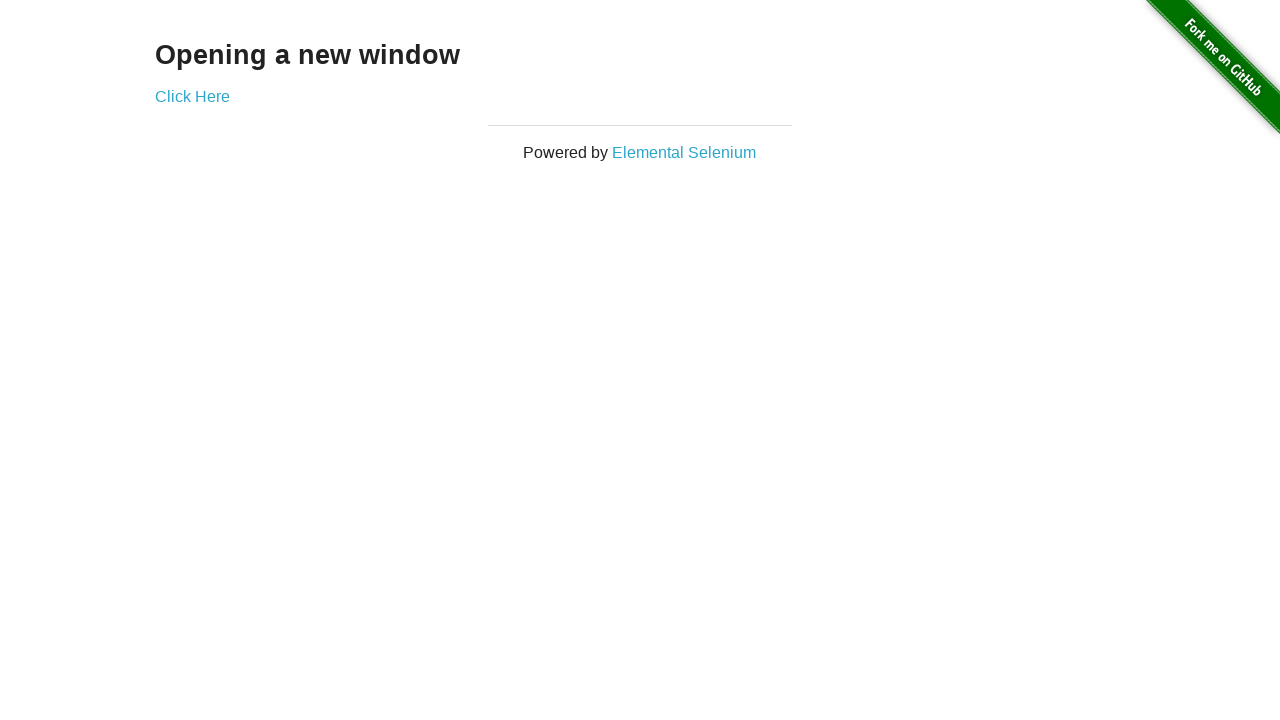

Retrieved heading text from initial page
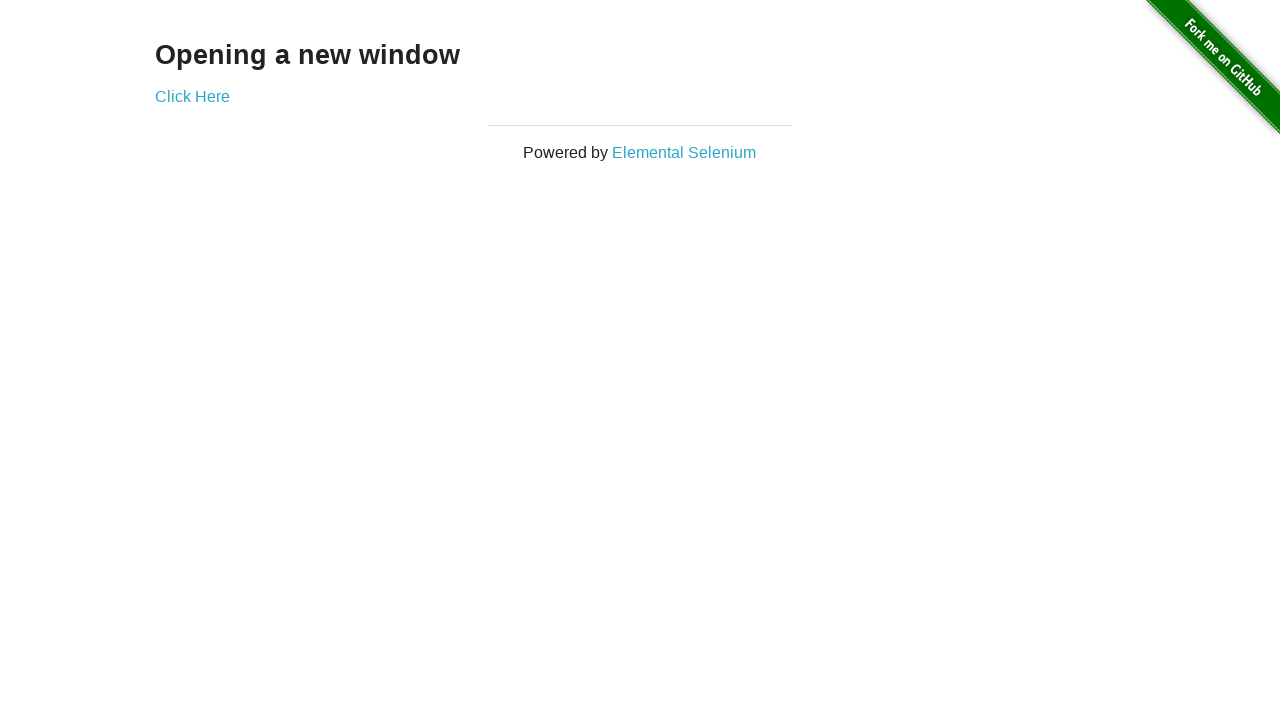

Verified heading text is 'Opening a new window'
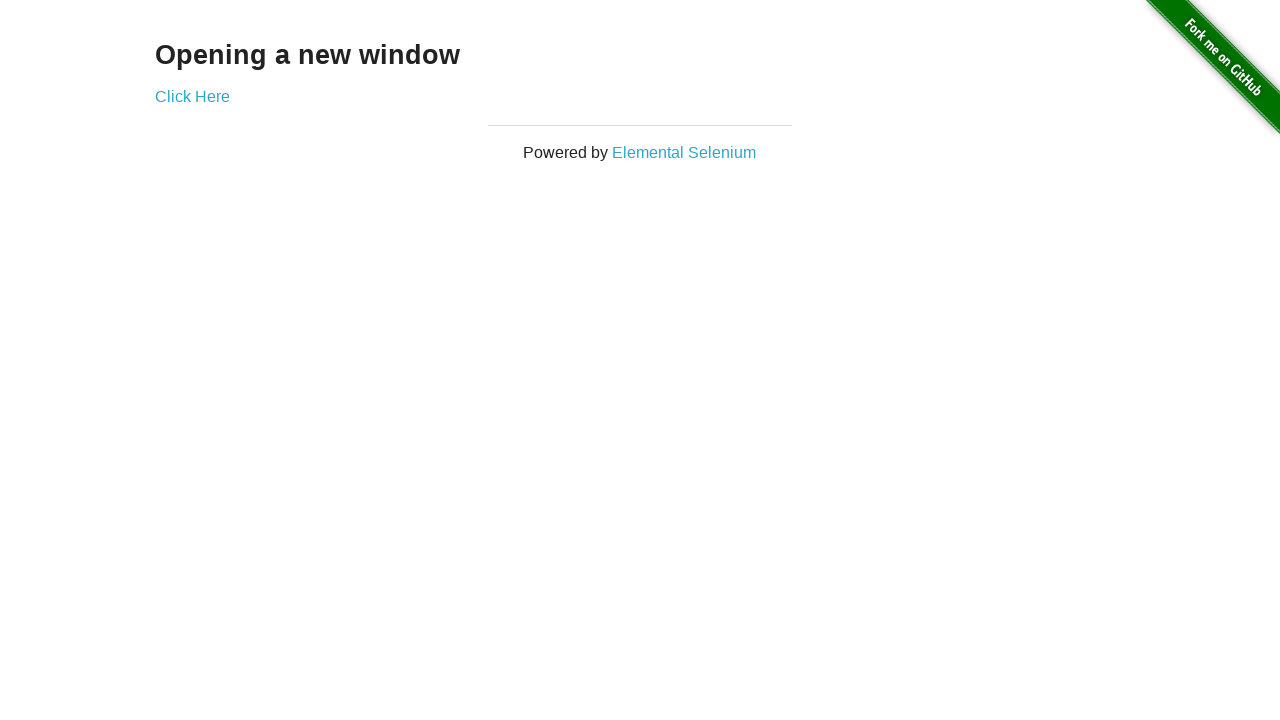

Verified initial page title is 'The Internet'
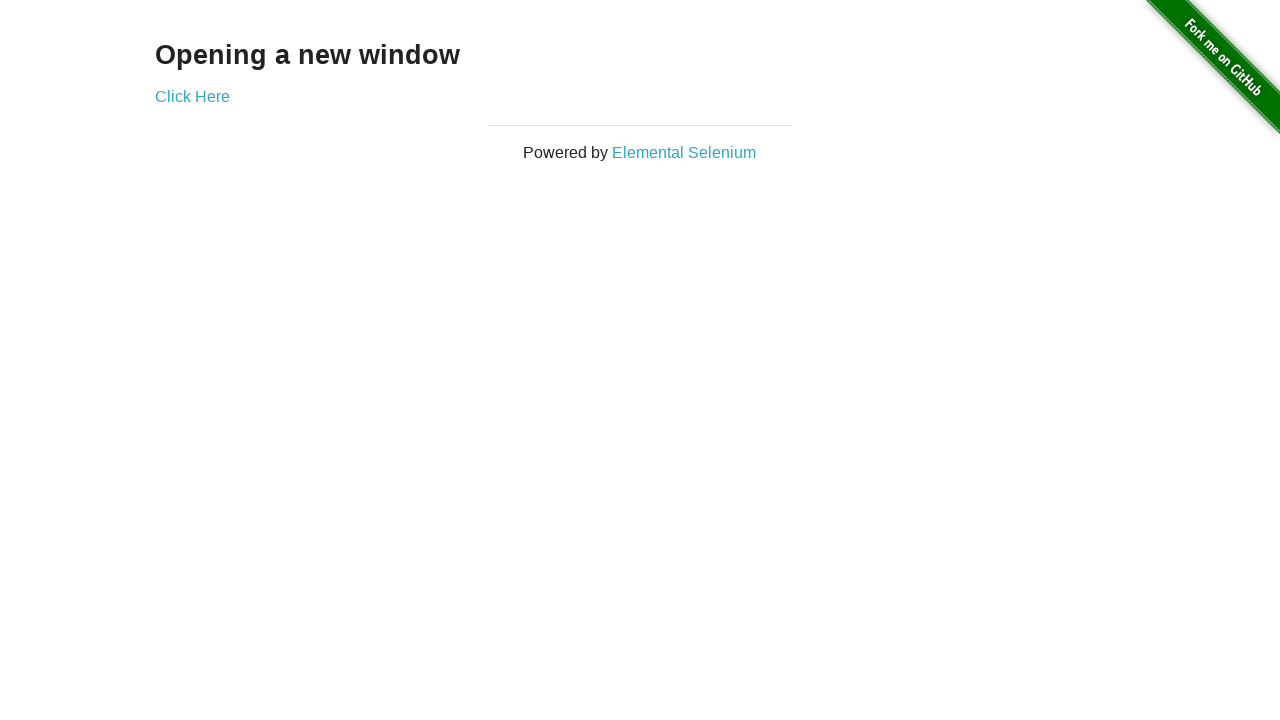

Clicked 'Click Here' link to open new window at (192, 96) on text=Click Here
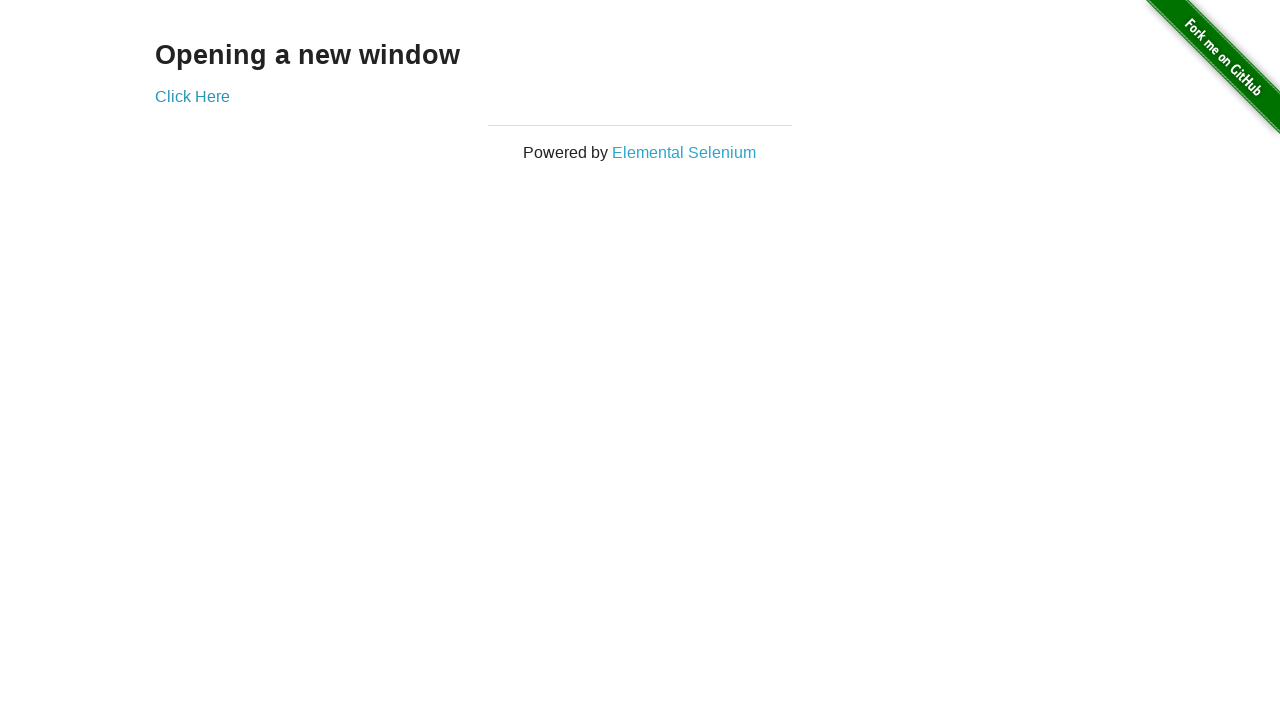

New window opened and page loaded
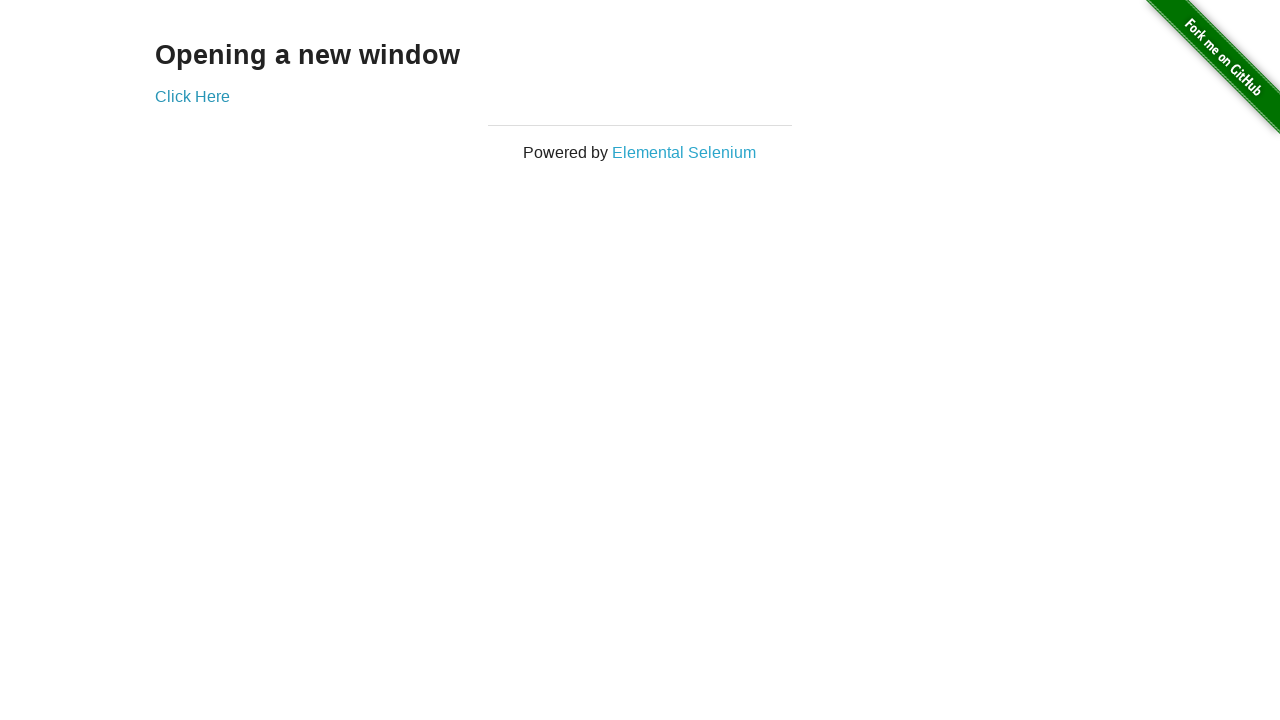

Verified new window title is 'New Window'
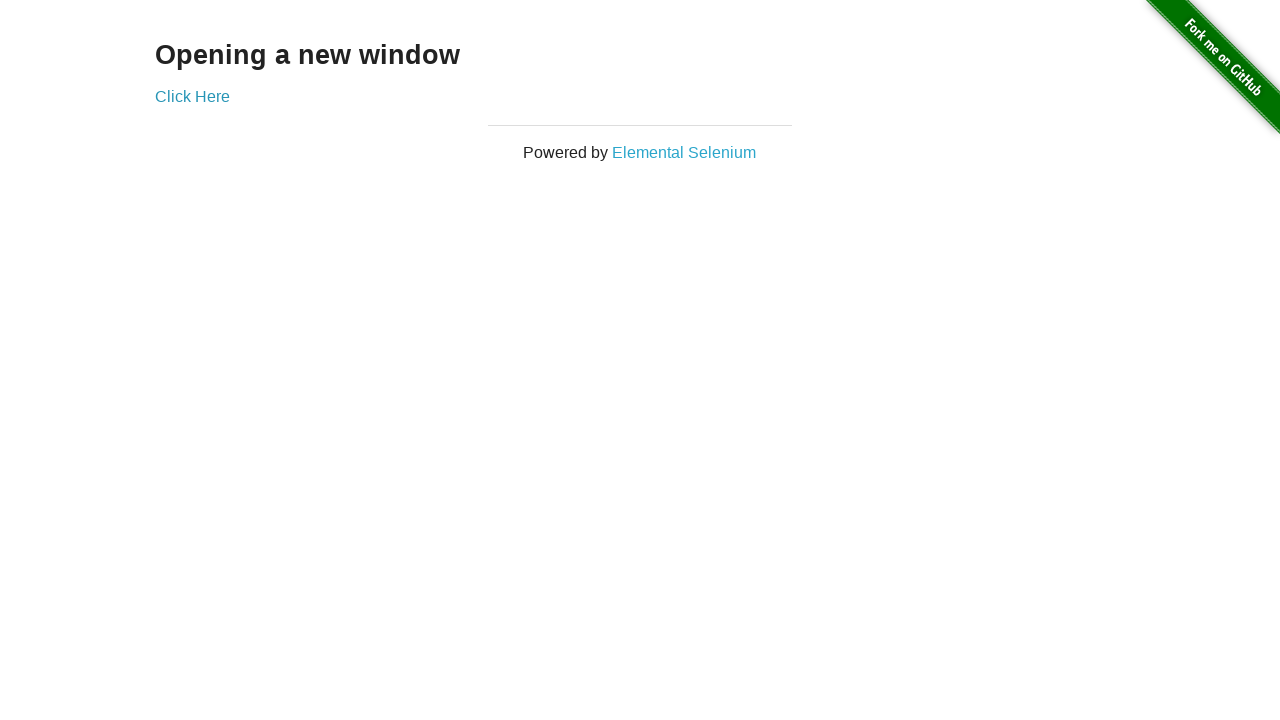

Retrieved heading text from new window
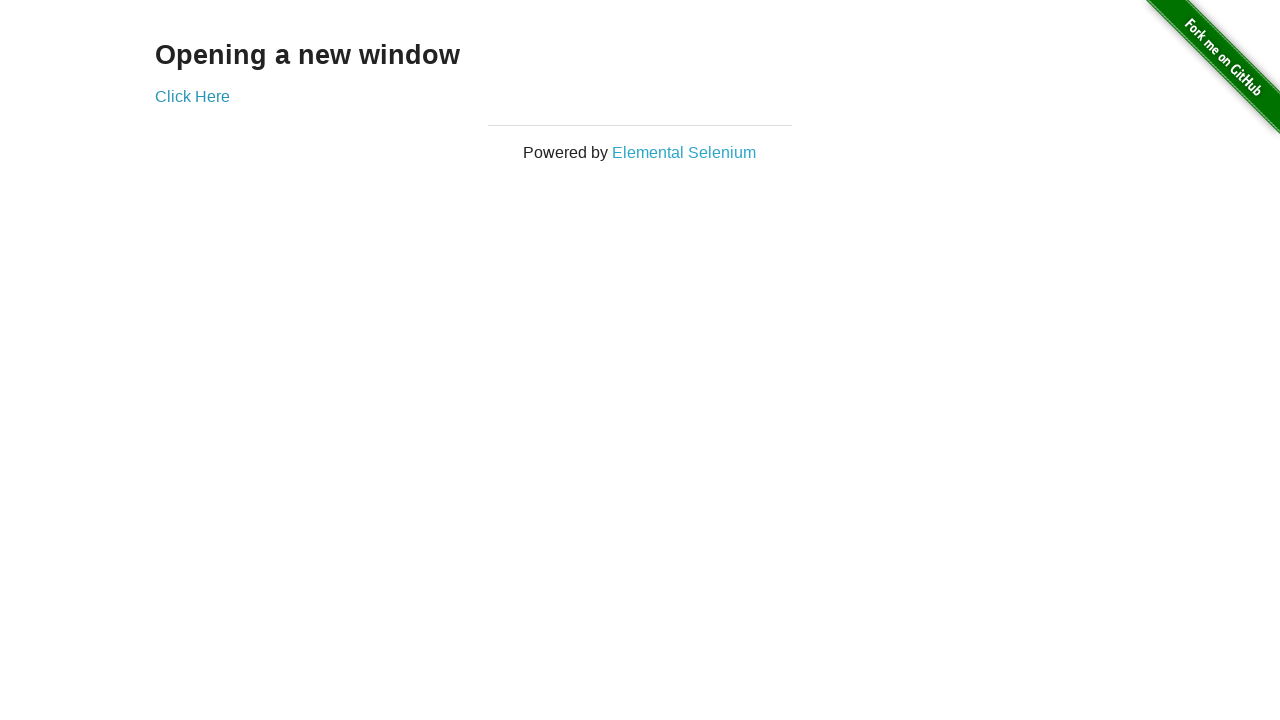

Verified new window heading text is 'New Window'
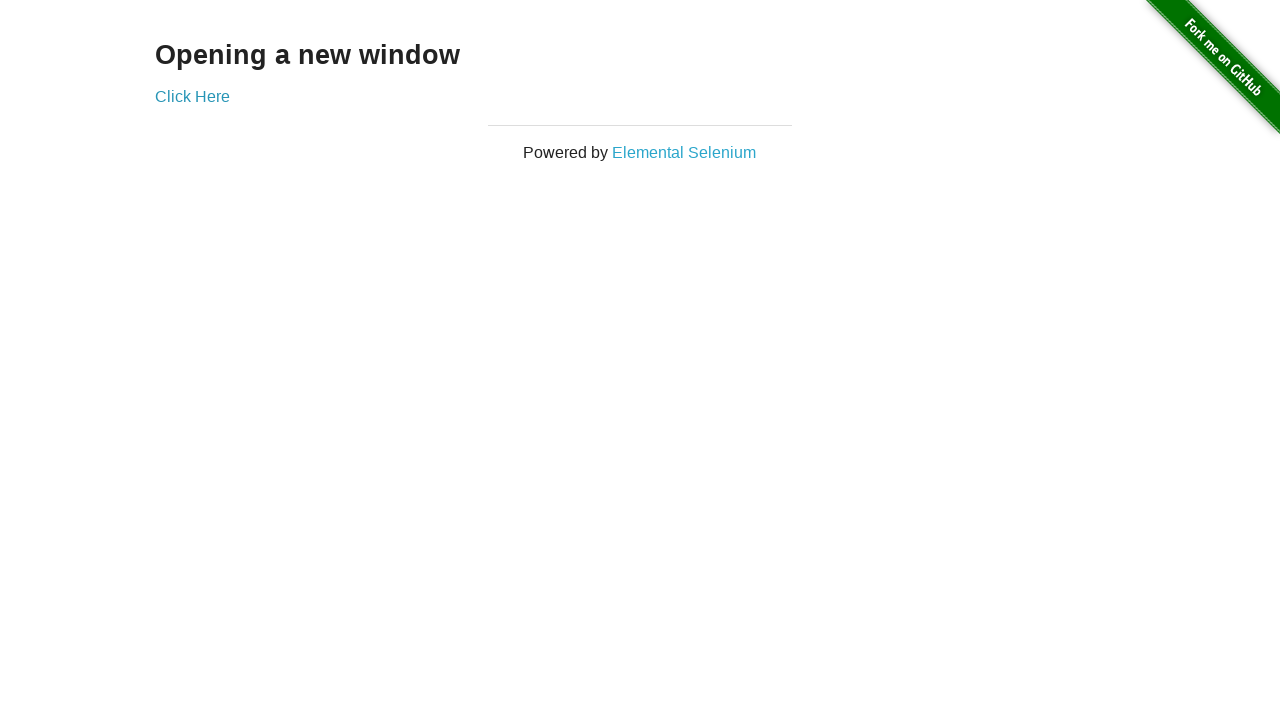

Switched back to original window
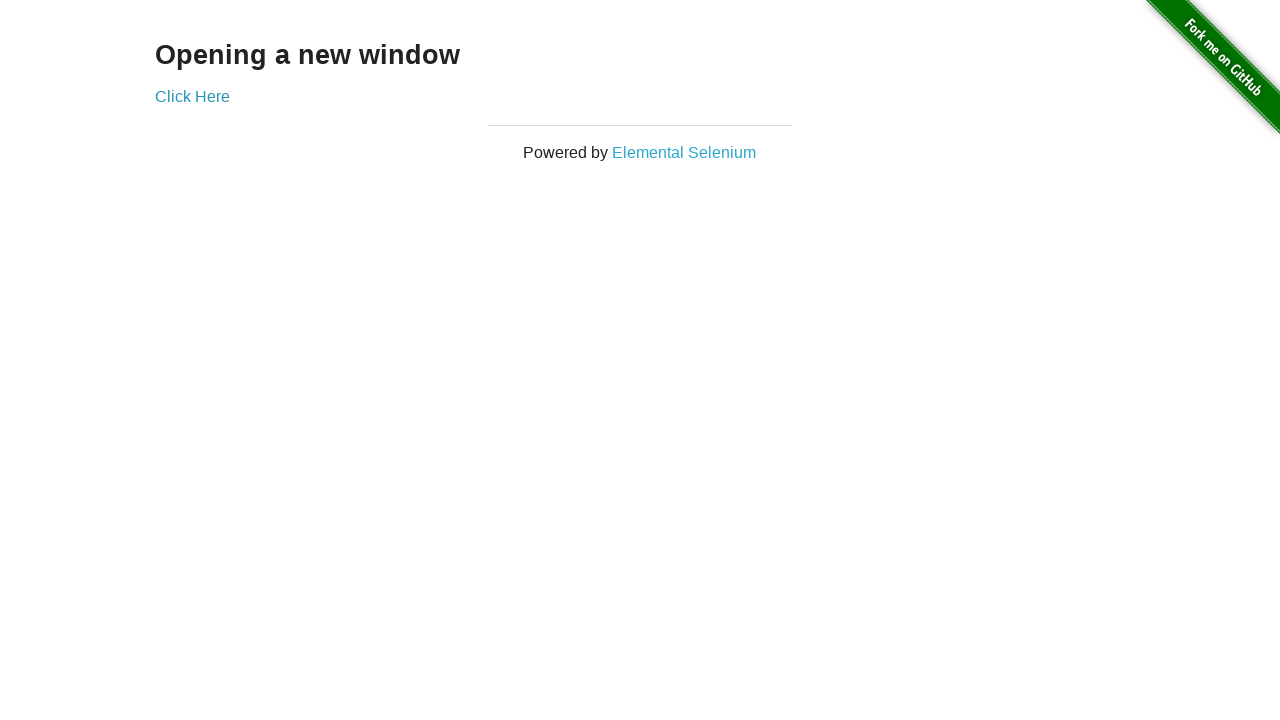

Verified original window title is still 'The Internet'
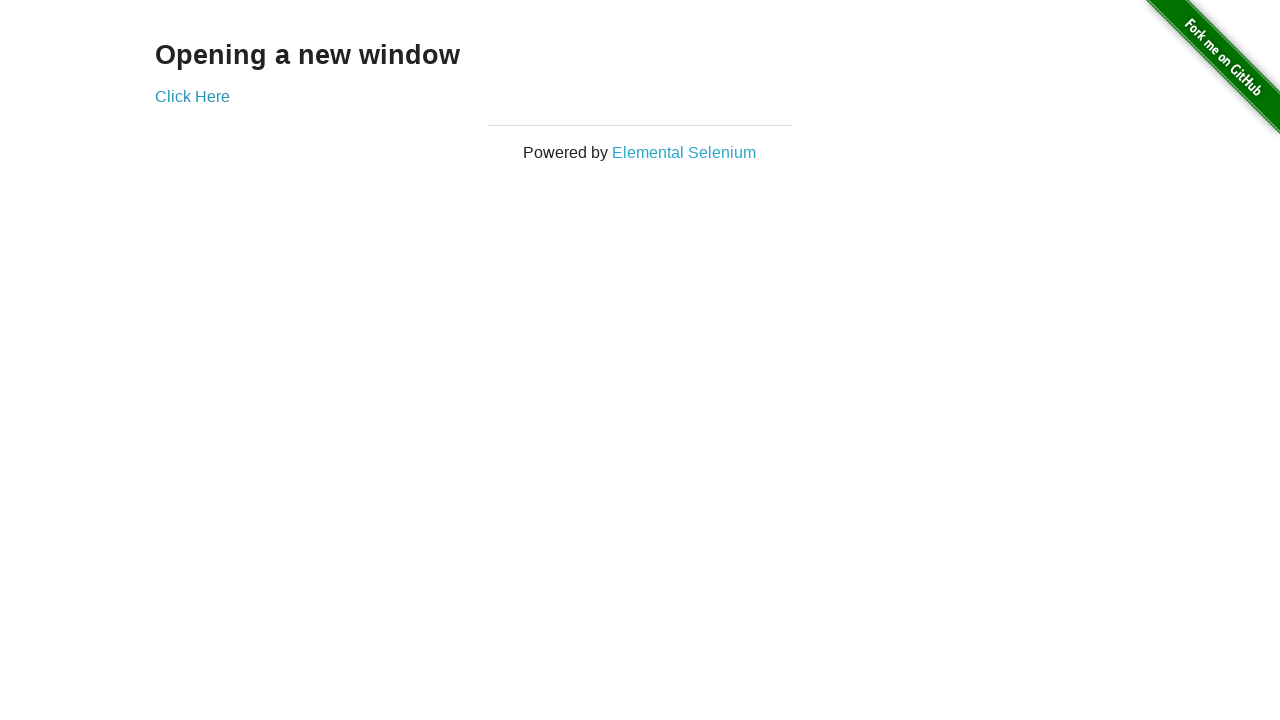

Switched back to new window
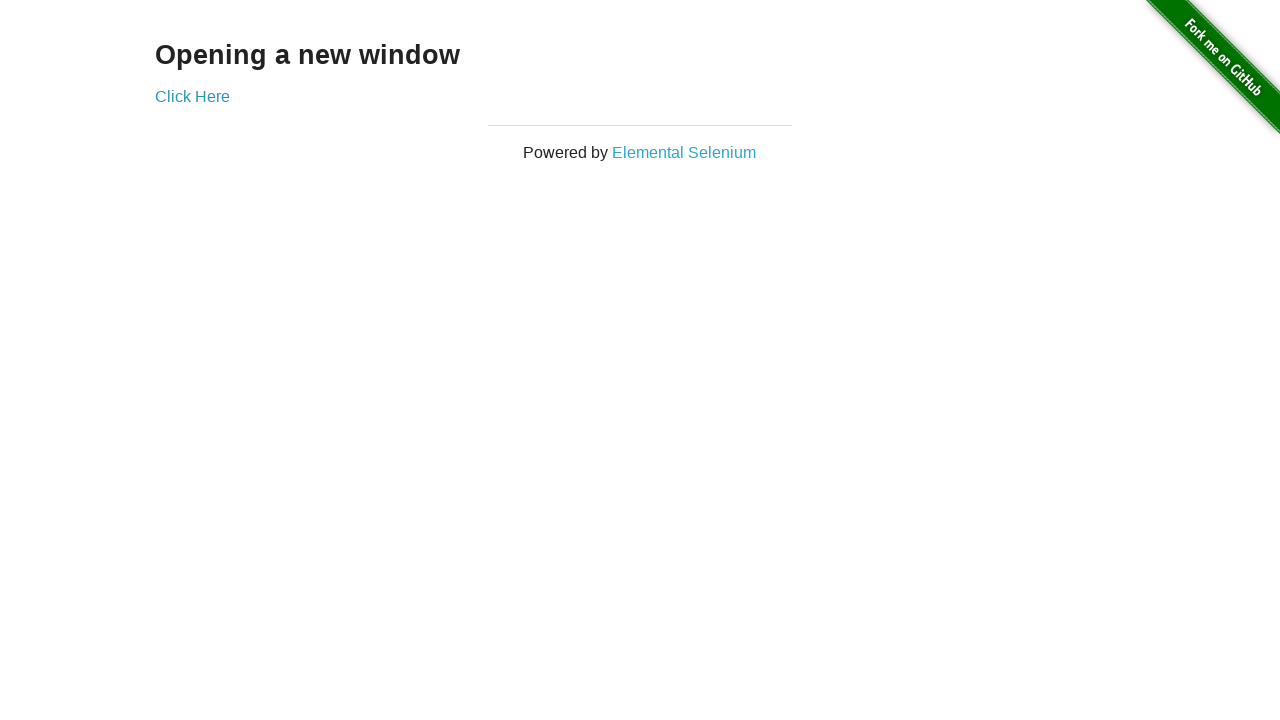

Switched back to original window again
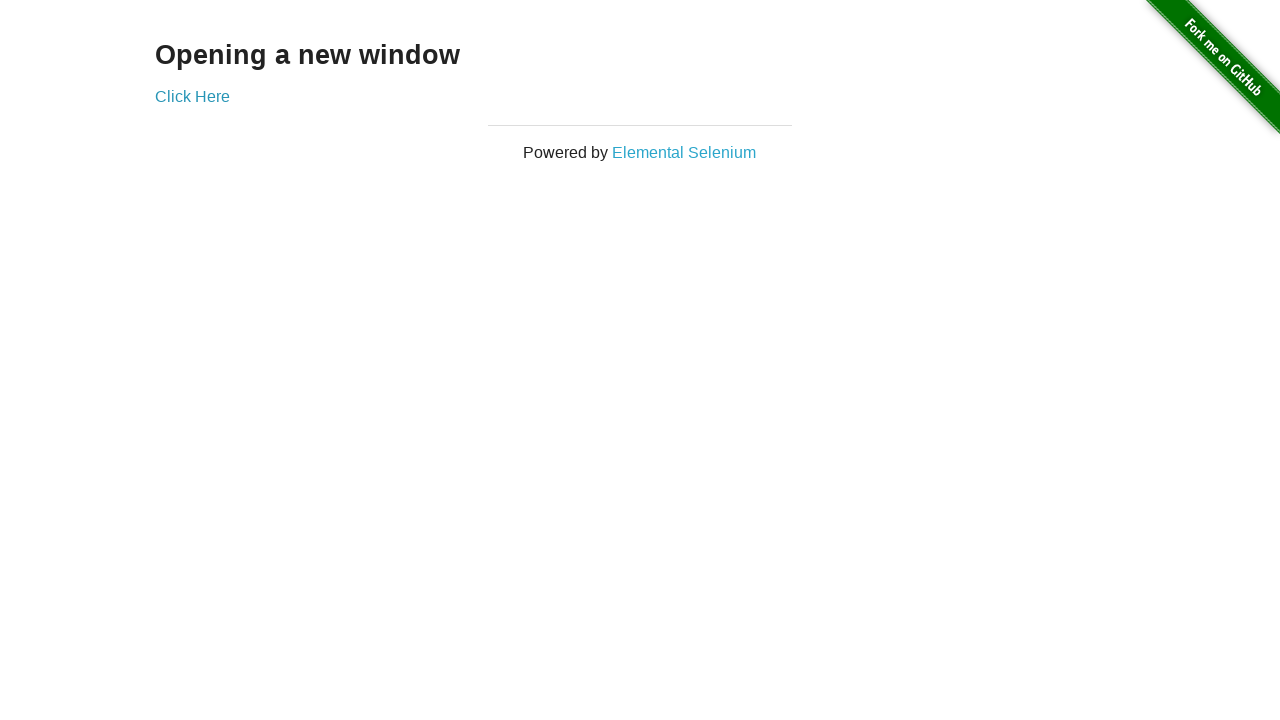

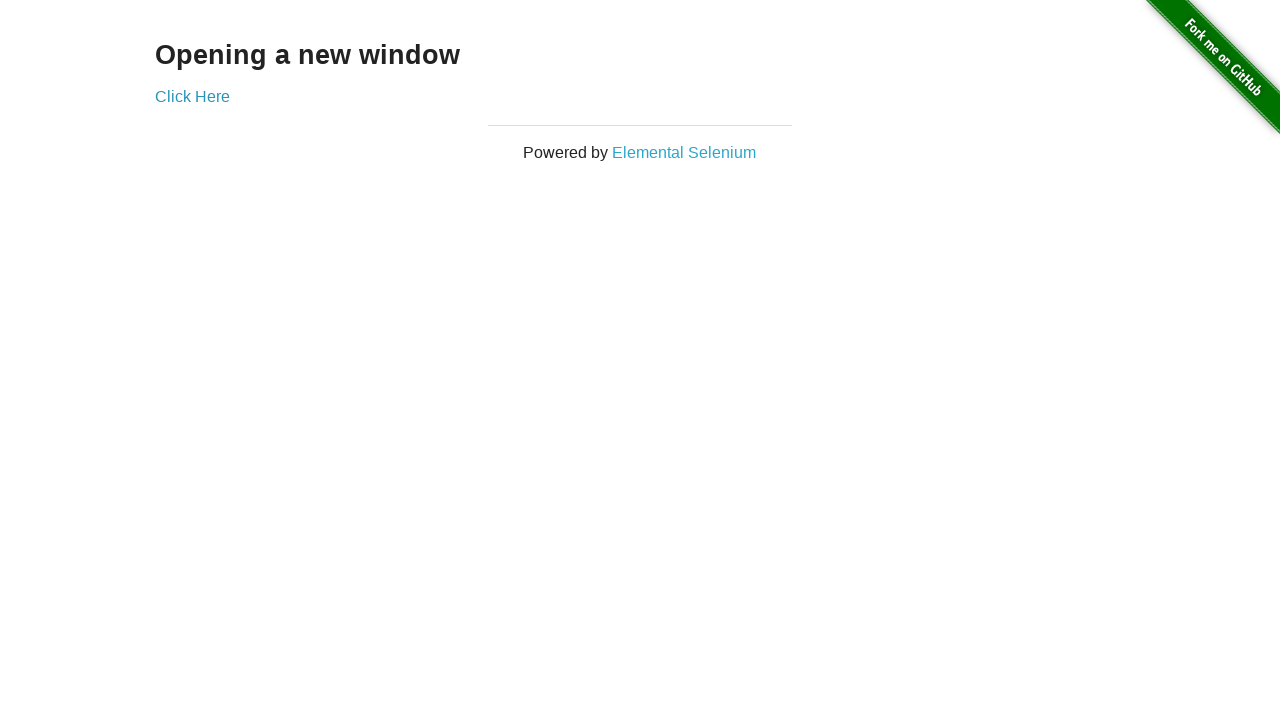